Tests clicking a "show more" button on a practice website to reveal additional content

Starting URL: https://practise.usemango.co.uk

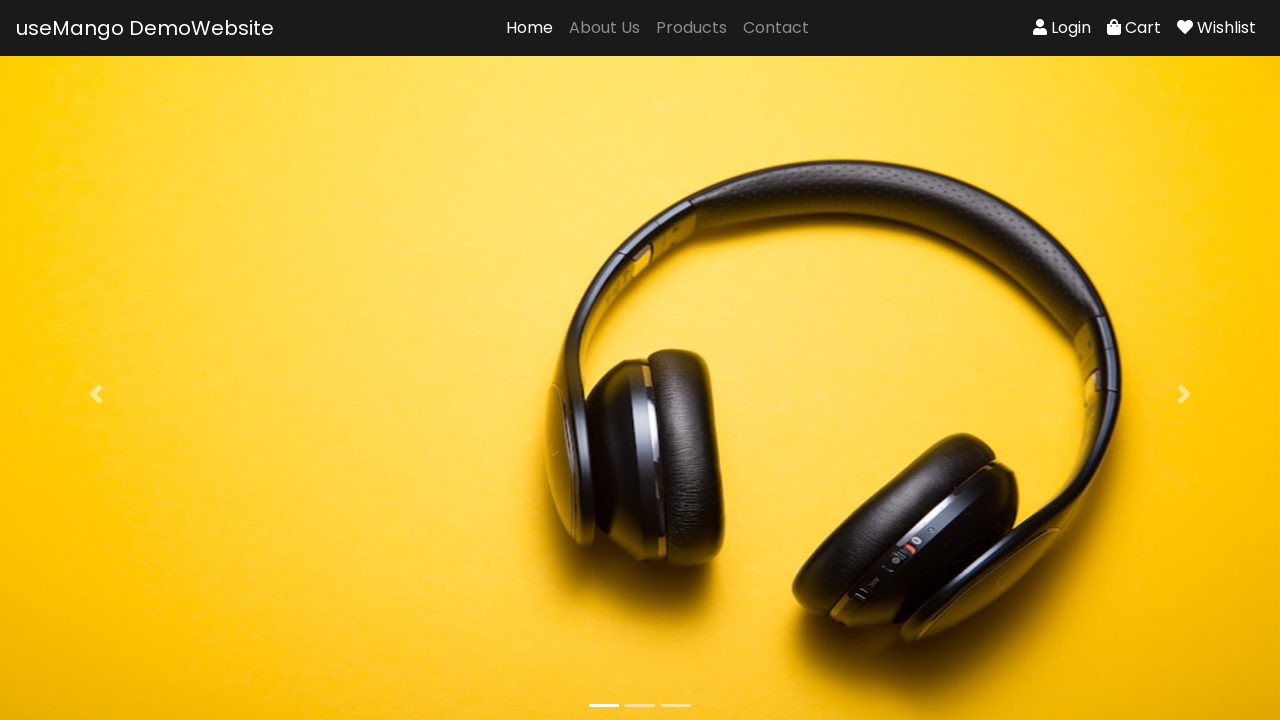

Navigated to practice website
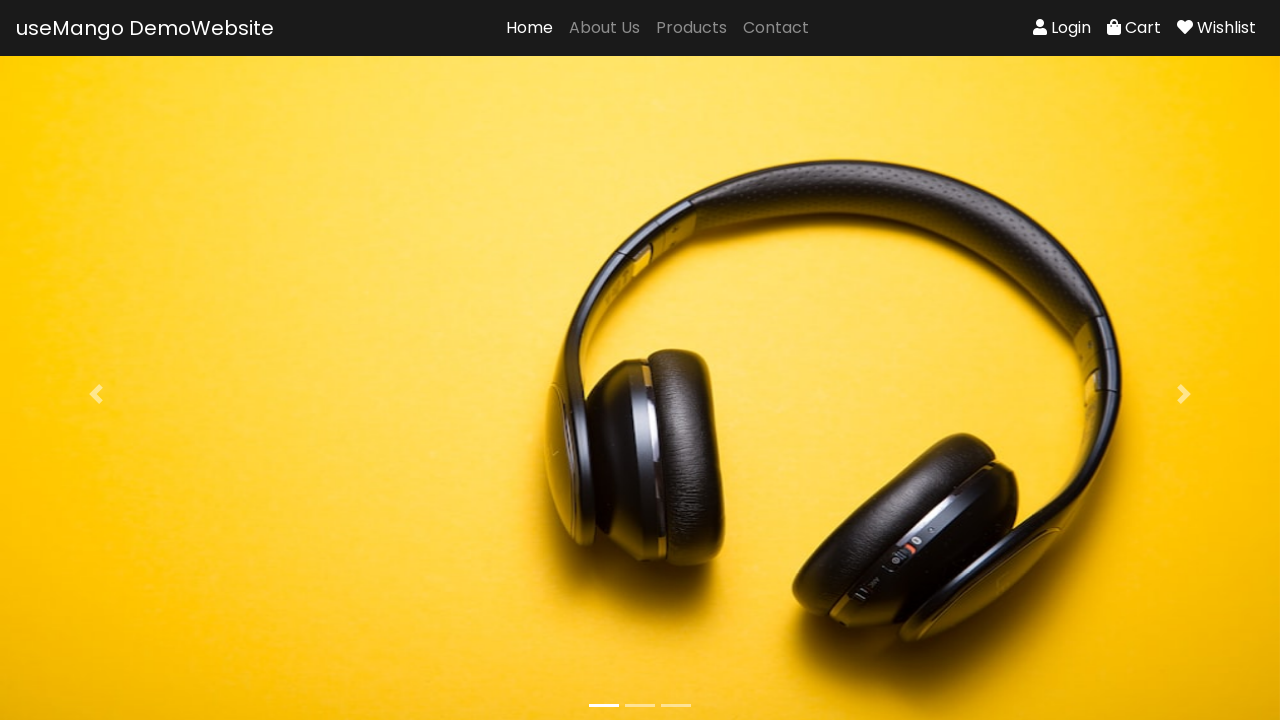

Clicked the 'show more' button to reveal additional content at (640, 360) on #showmorebtn
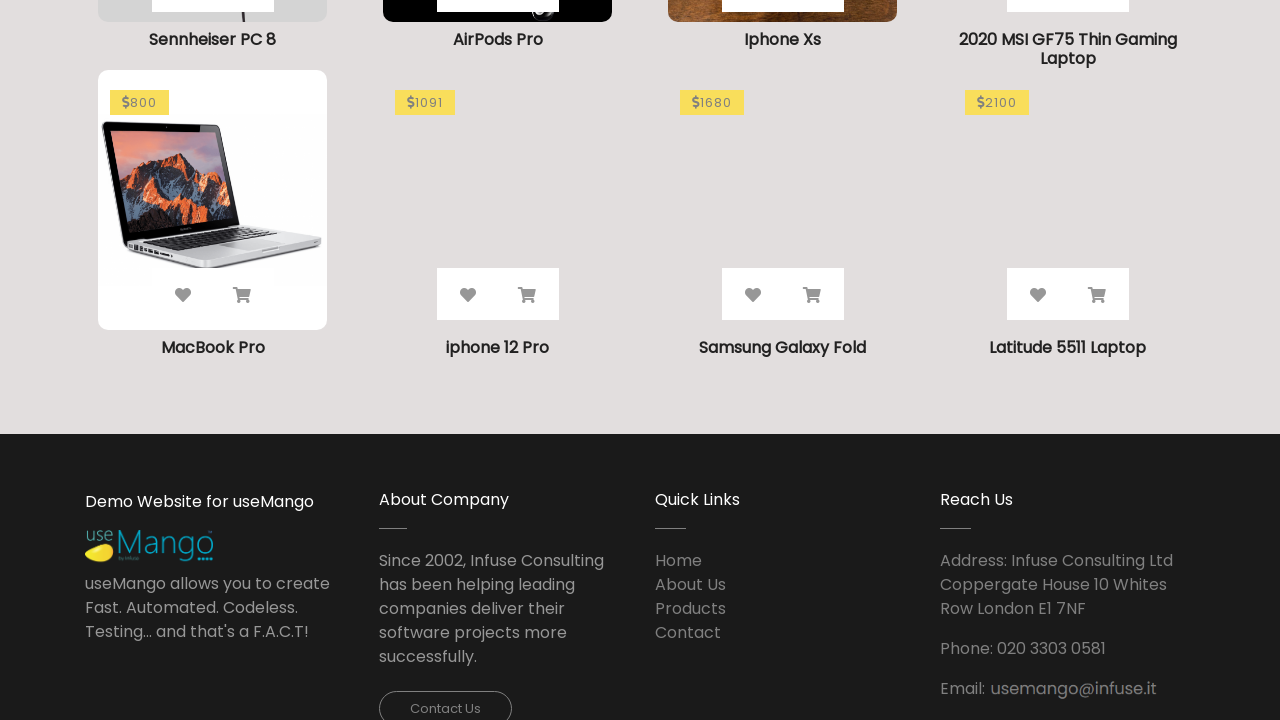

Waited for additional content to load after clicking show more button
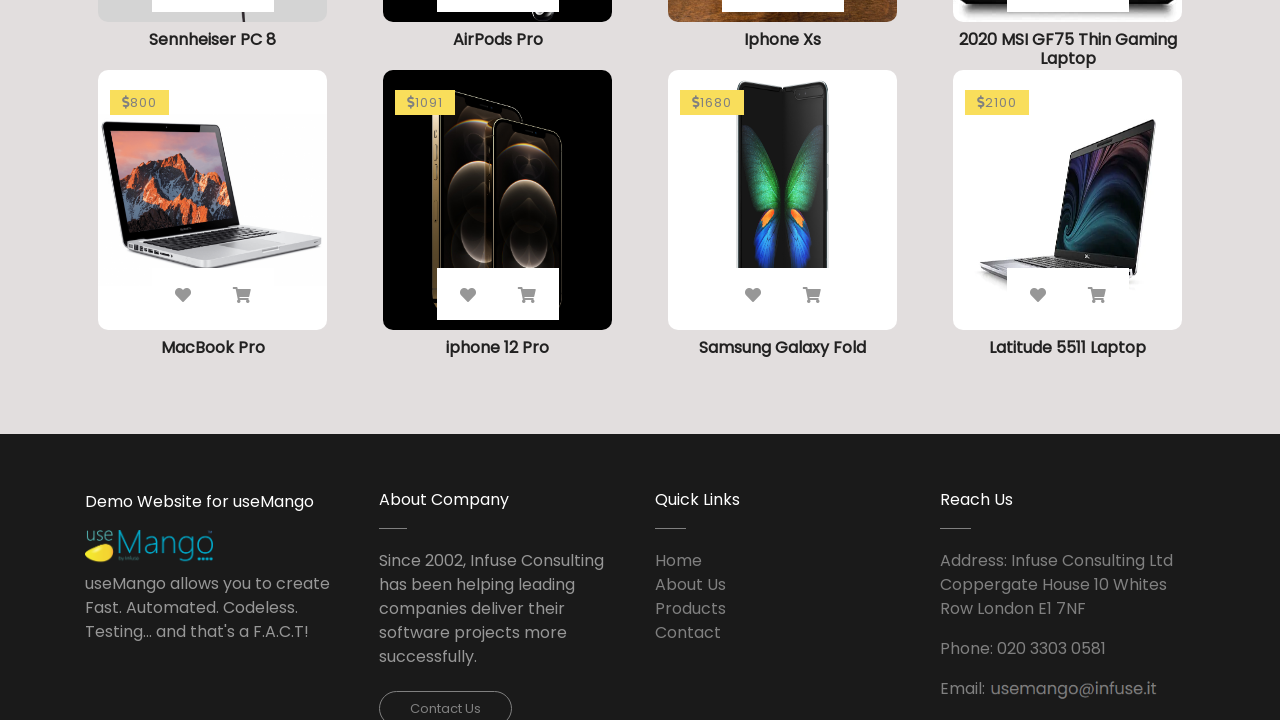

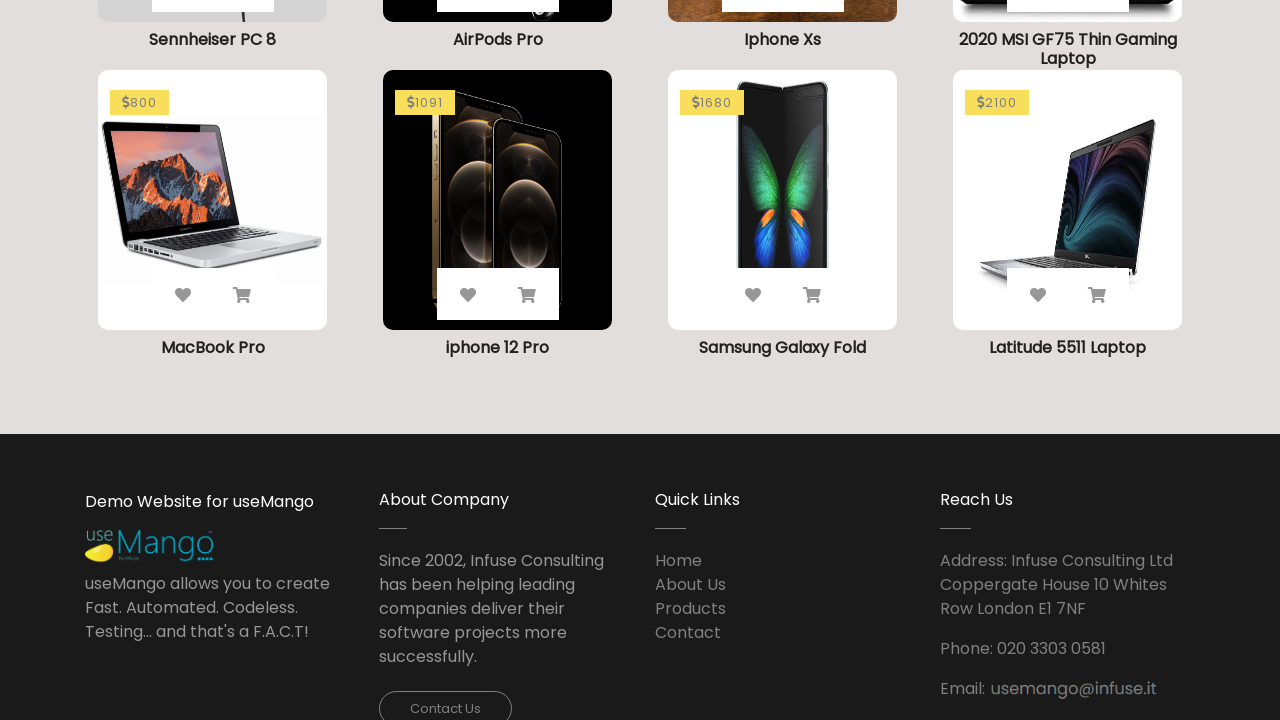